Tests window handling by clicking a link that opens a new tab, extracting email text from the new tab, switching back to the original tab, and filling the extracted email into a username field

Starting URL: https://rahulshettyacademy.com/loginpagePractise/

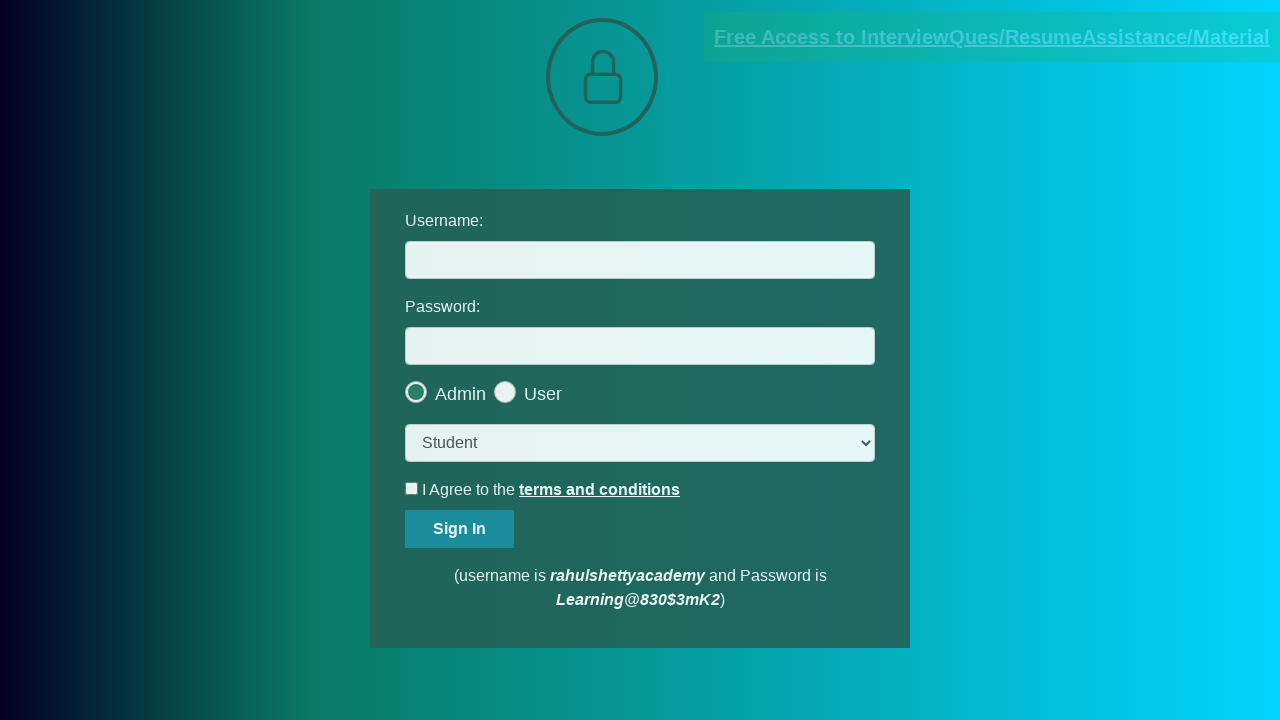

Clicked blinking text link to open new tab at (992, 37) on a.blinkingText
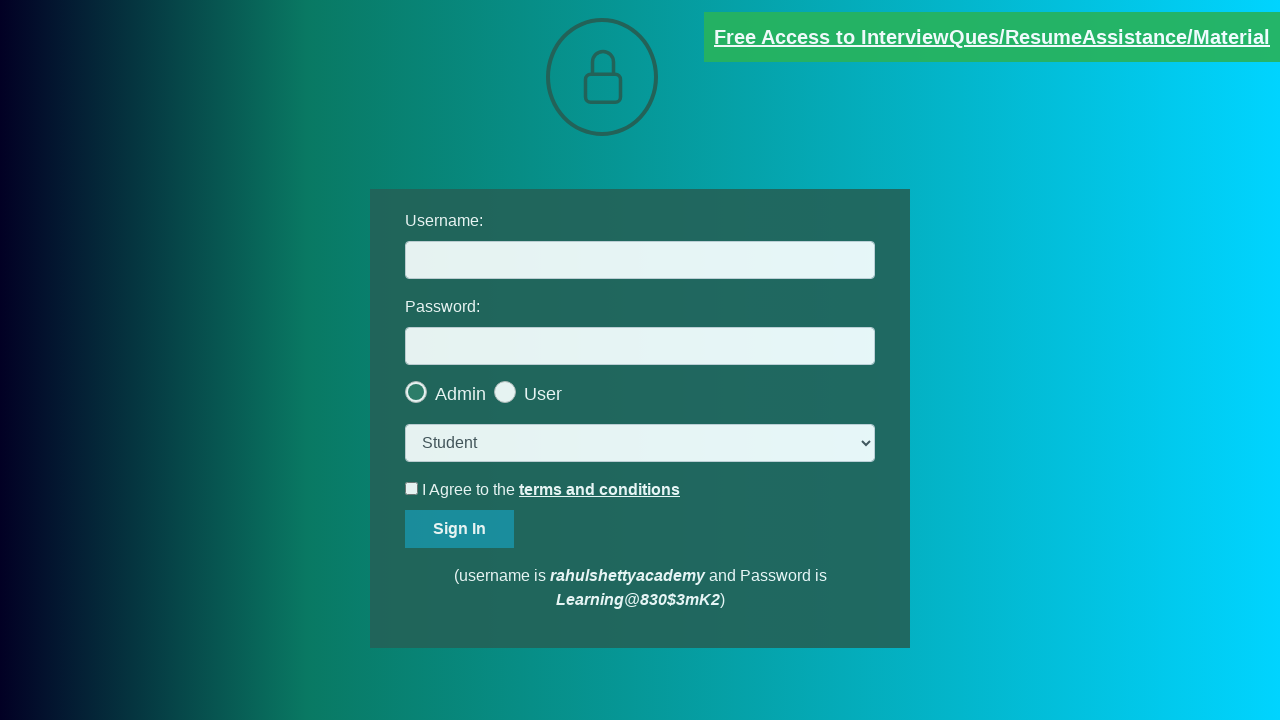

New tab opened and captured
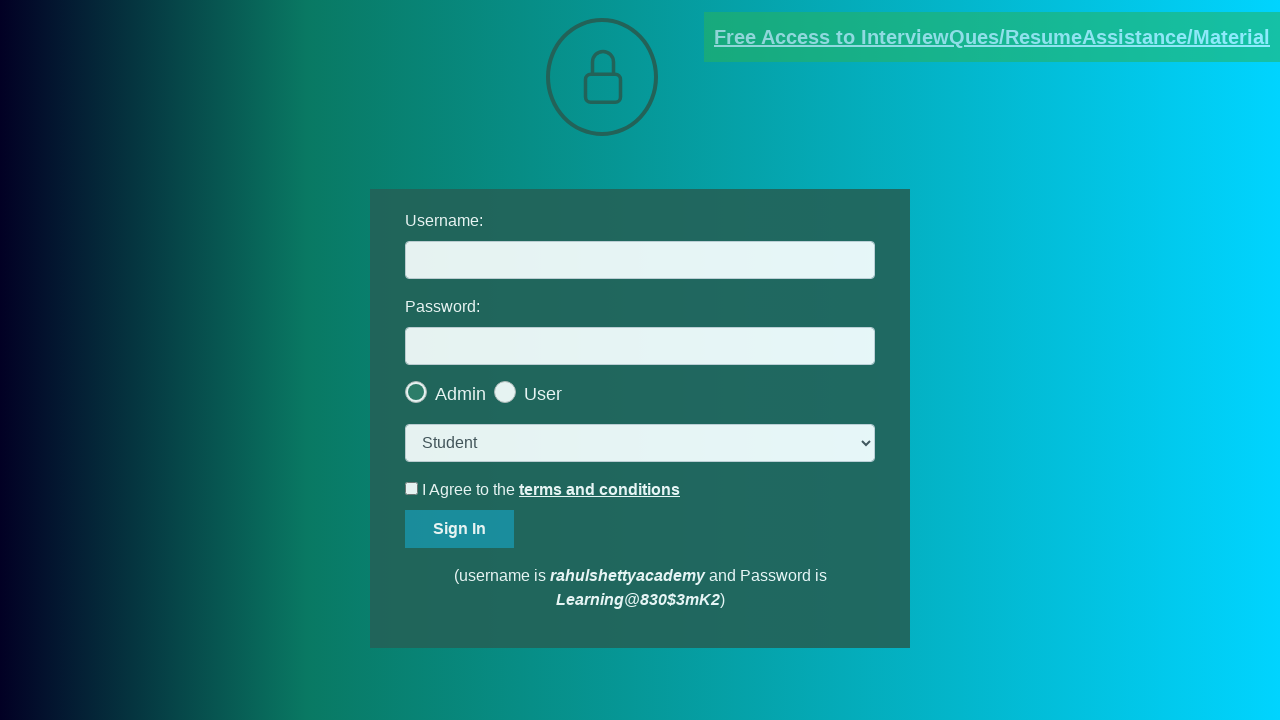

Extracted email text from new tab paragraph
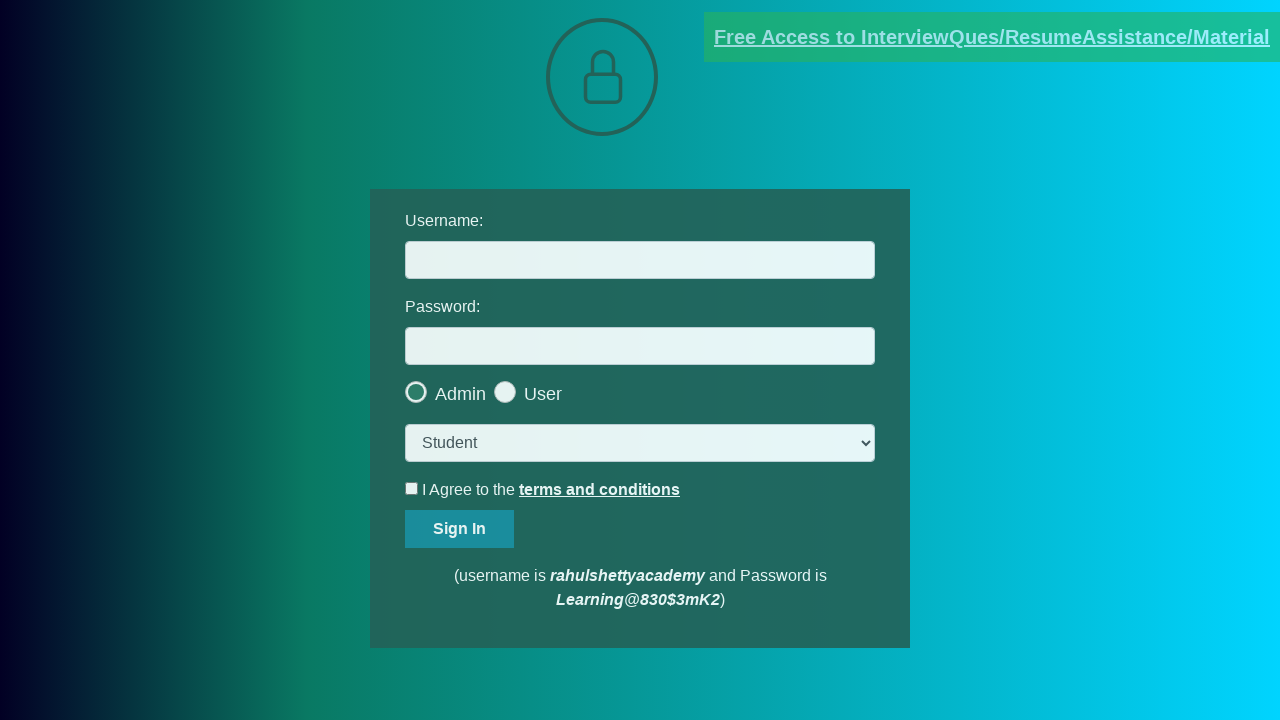

Parsed email from text: mentor@rahulshettyacademy.com
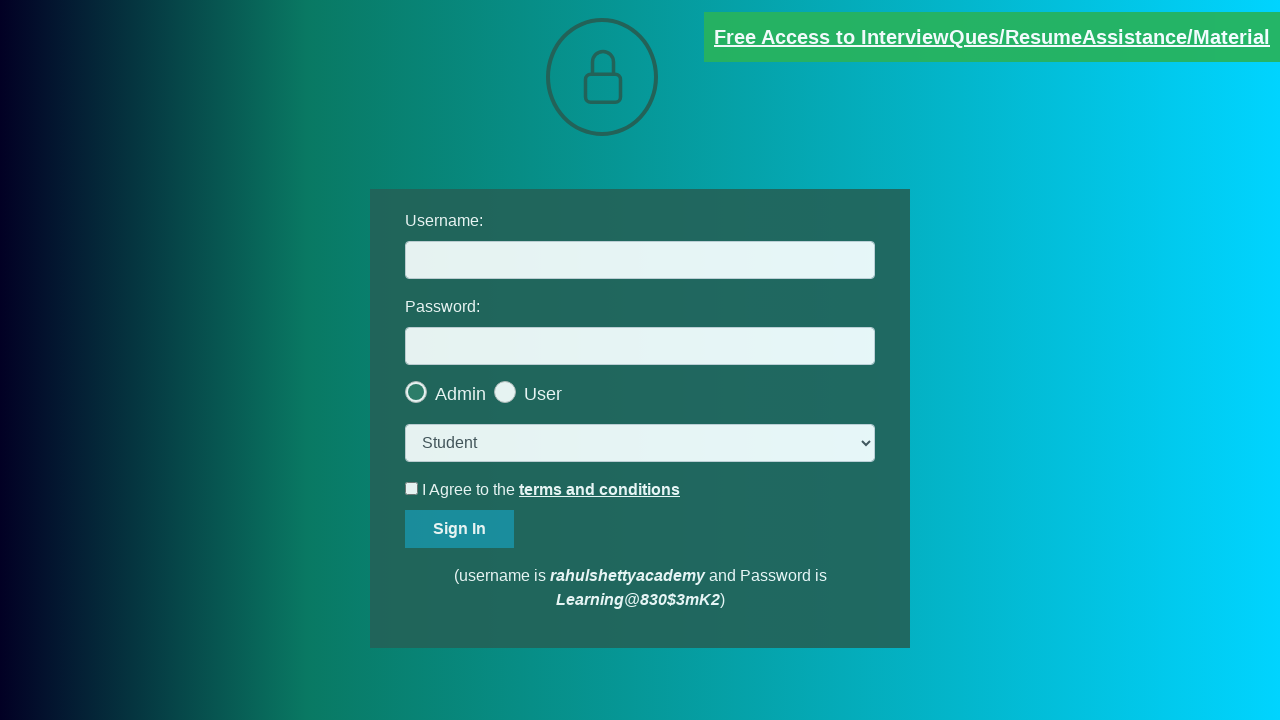

Closed new tab
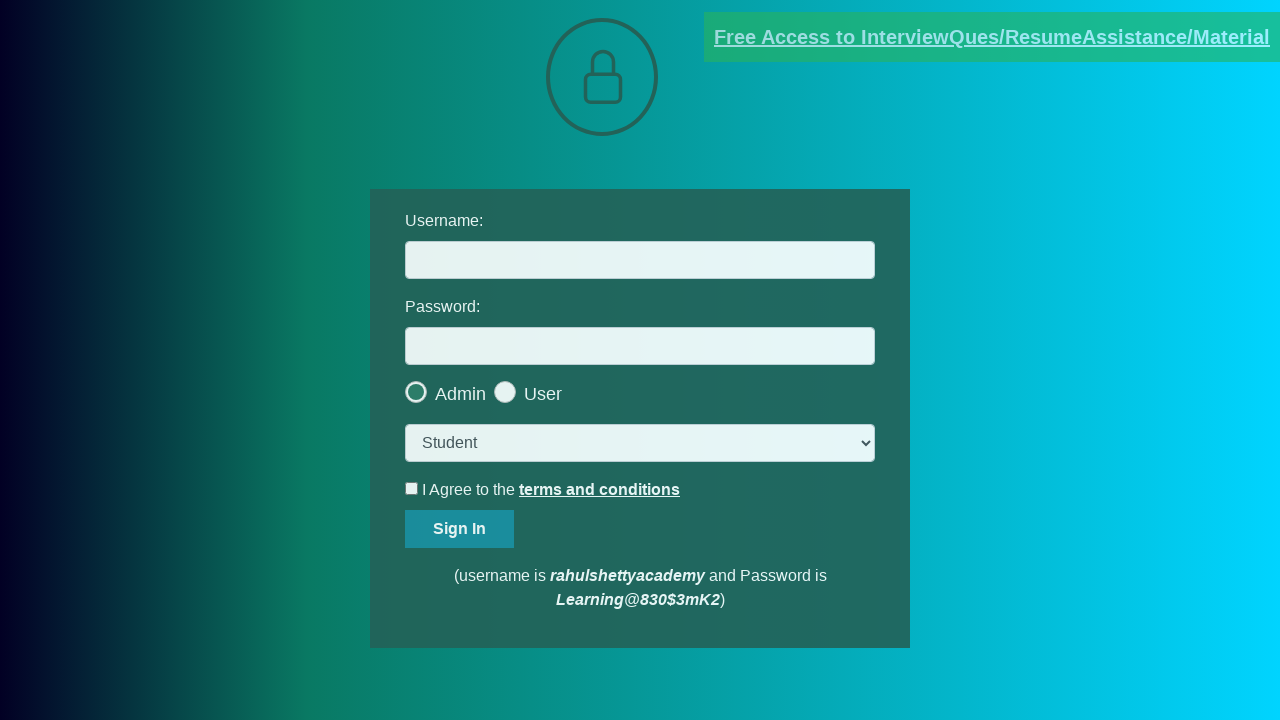

Filled username field with extracted email: mentor@rahulshettyacademy.com on #username
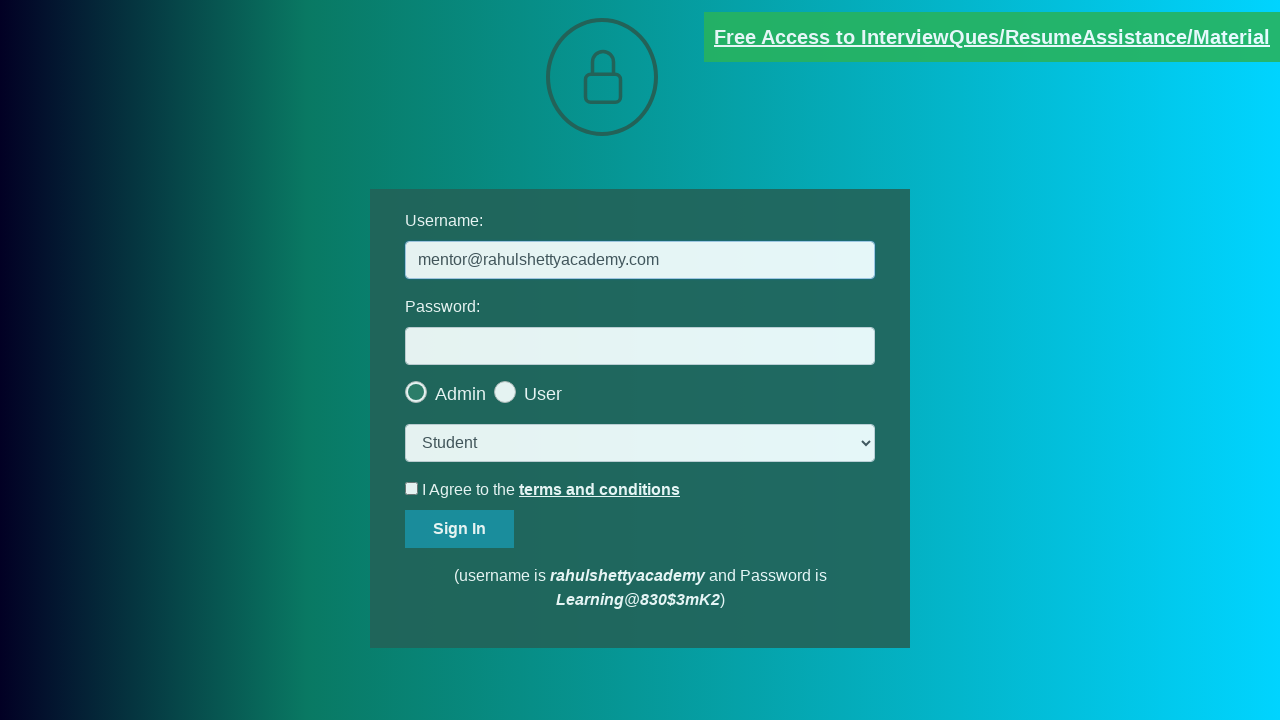

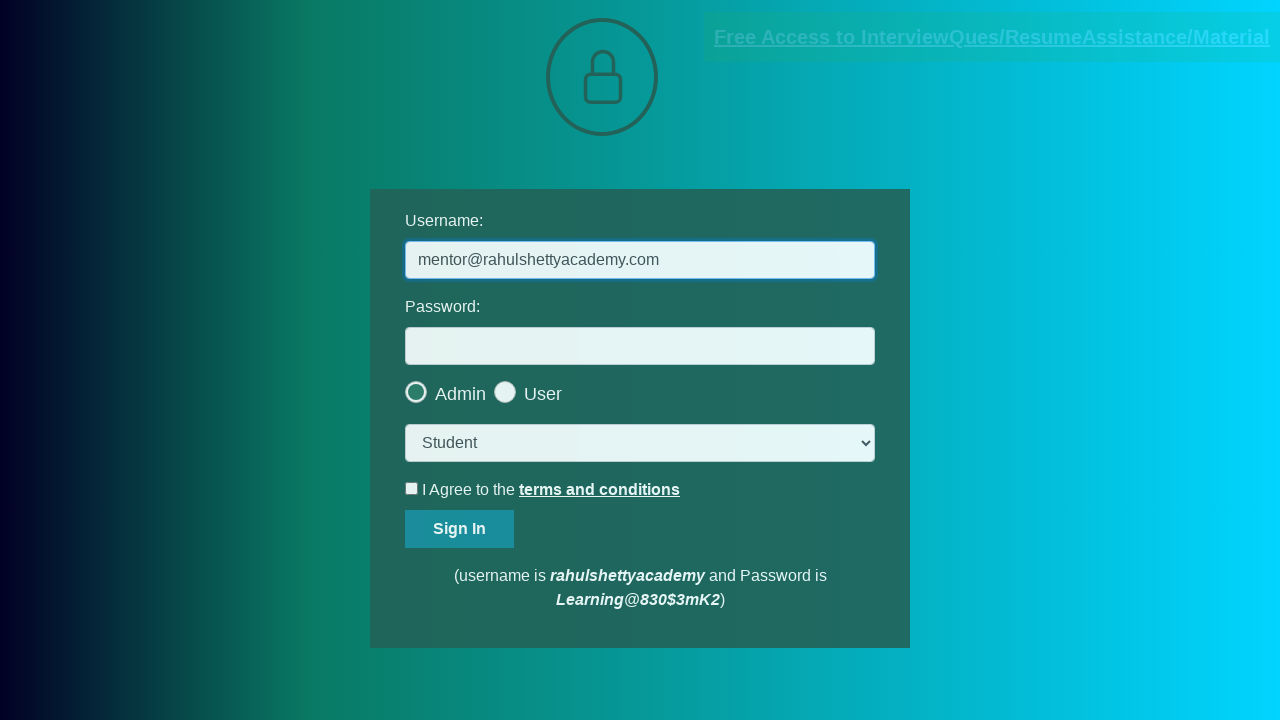